Tests a numeric input field by entering numbers, using arrow keys to increment/decrement values, and verifying that non-numeric characters are filtered out

Starting URL: https://the-internet.herokuapp.com/inputs

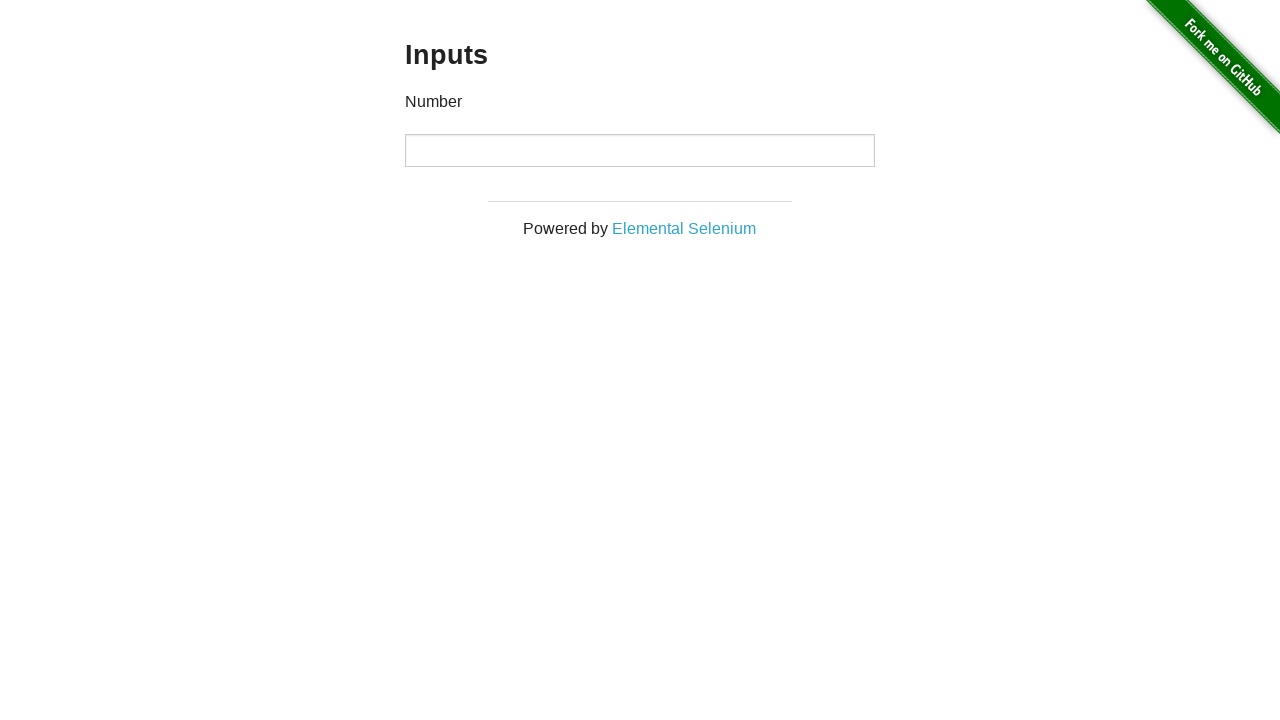

Located the numeric input field
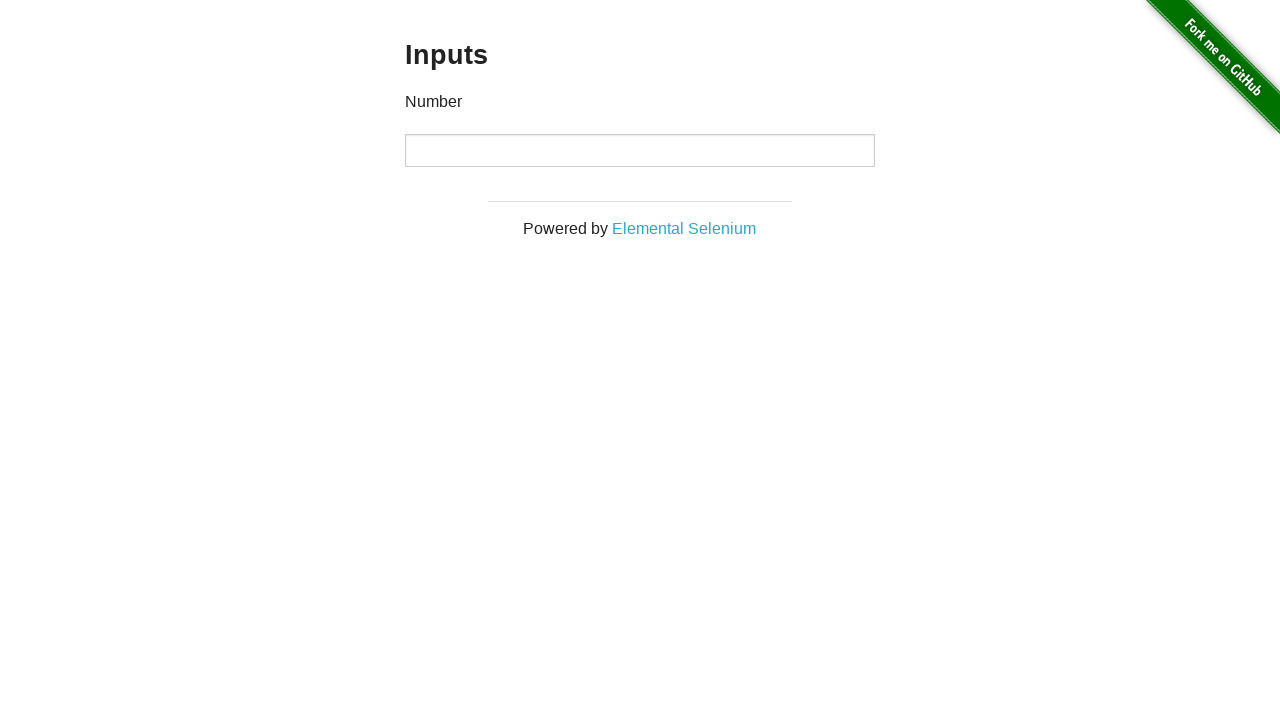

Entered numeric value 123 into input field on input
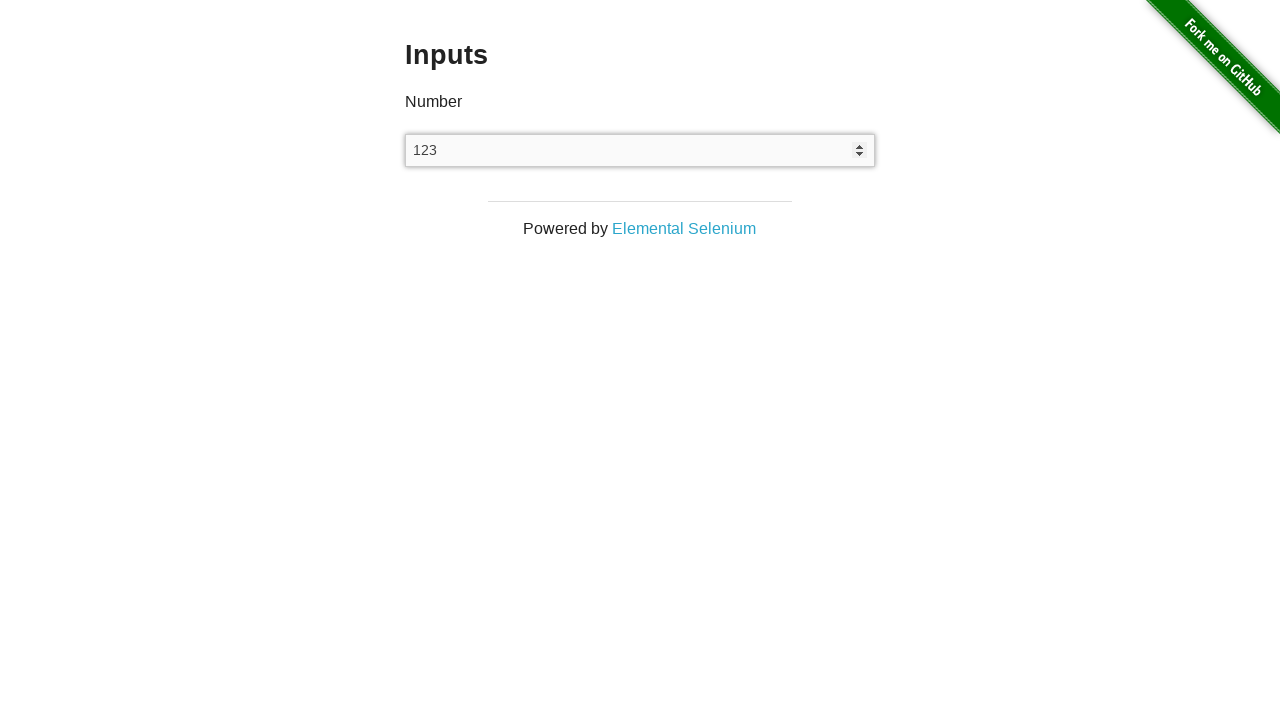

Pressed Arrow Up key to increment value on input
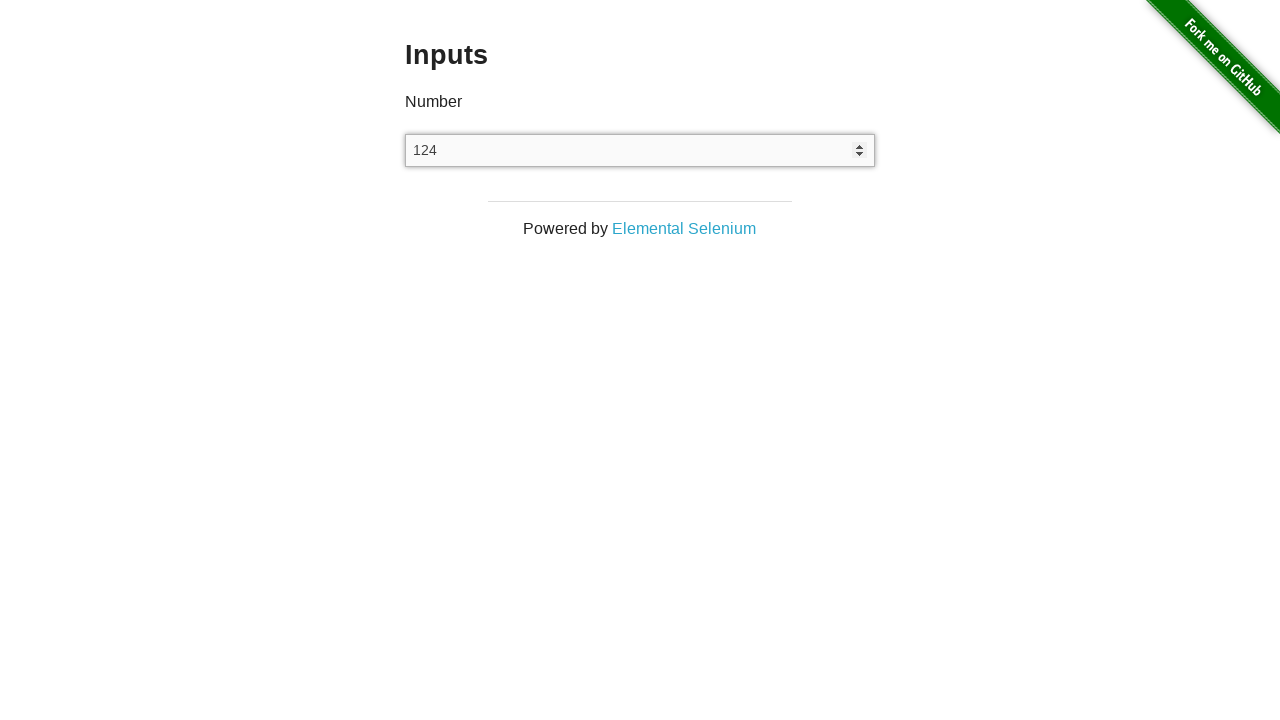

Verified input value is 124 after Arrow Up
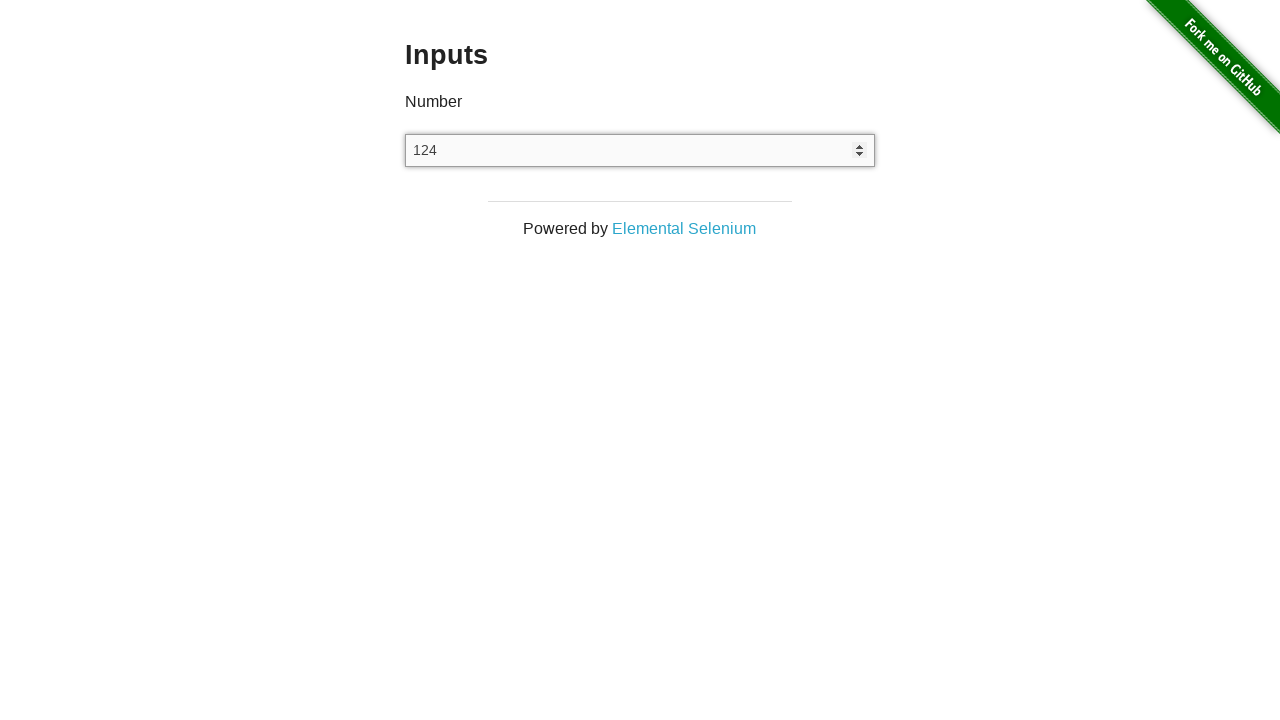

Pressed Arrow Down key to decrement value on input
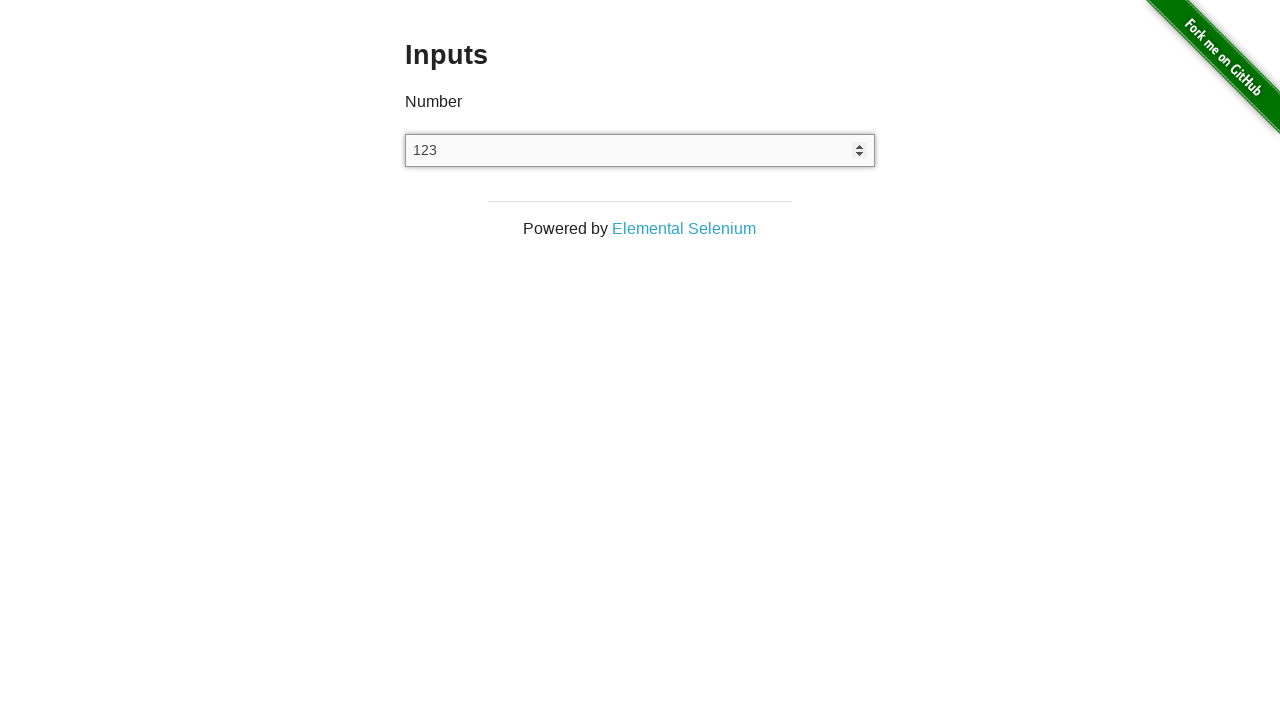

Verified input value is 123 after Arrow Down
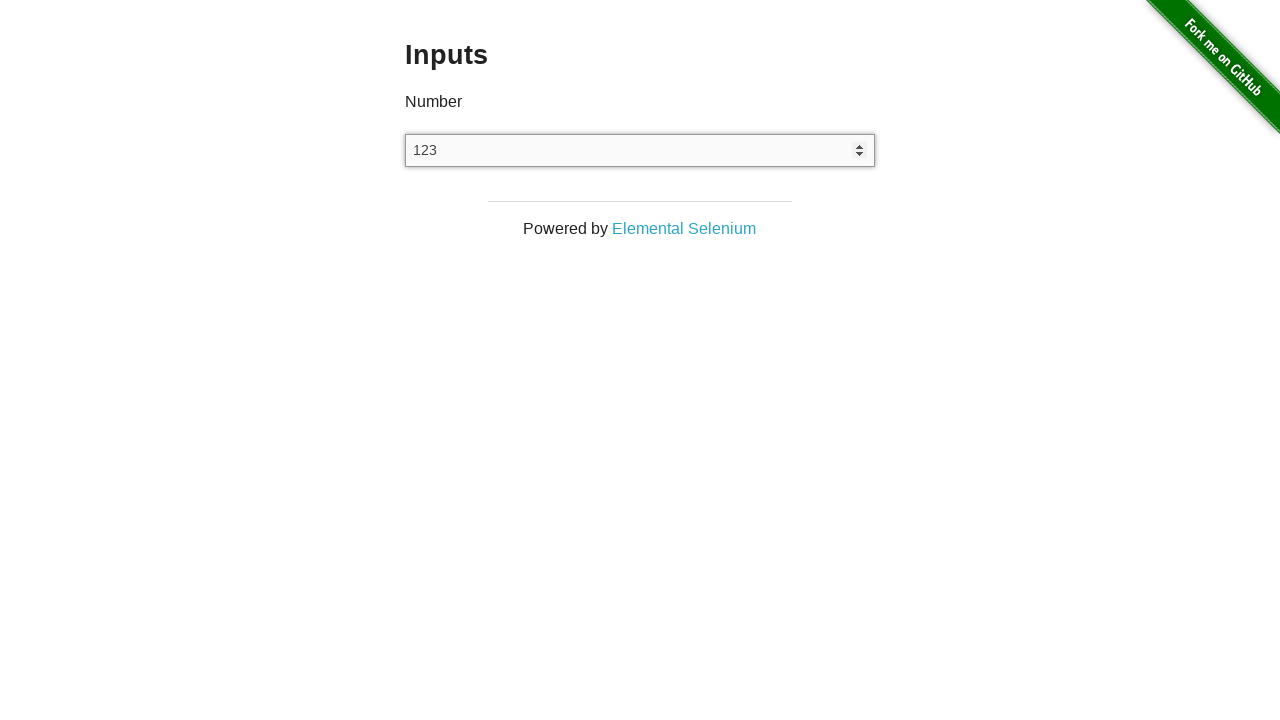

Cleared the input field on input
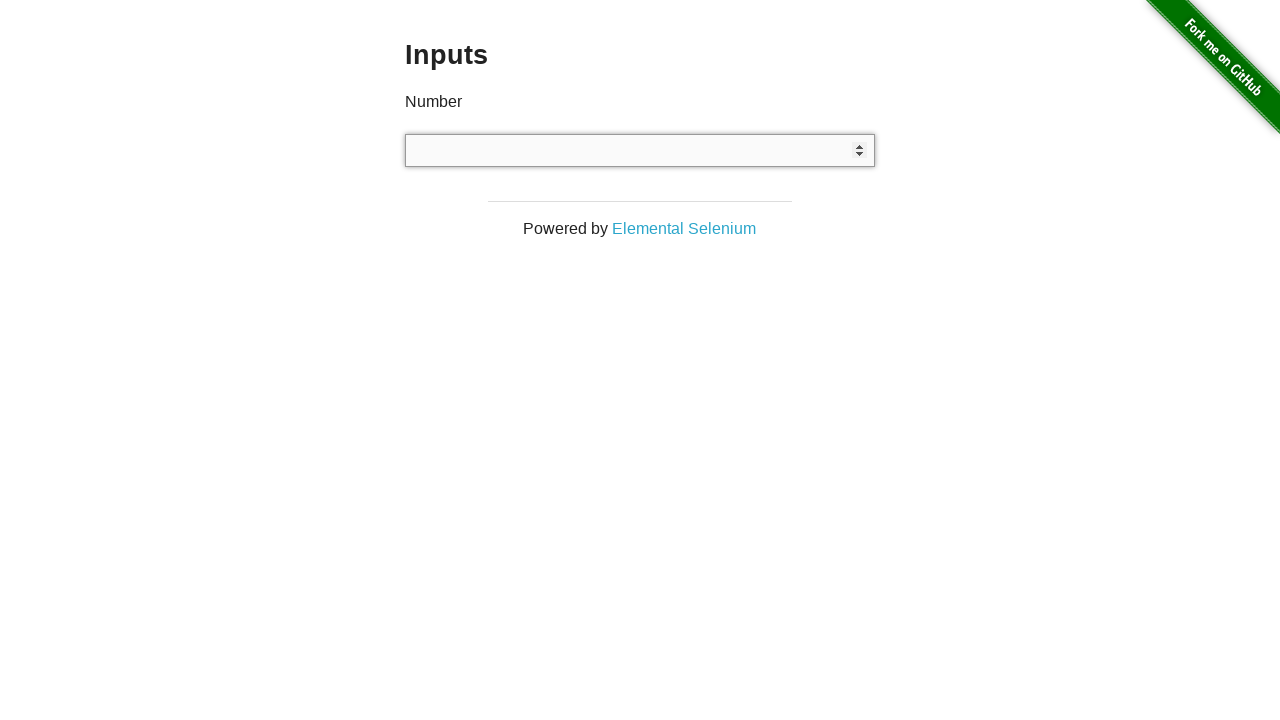

Typed non-numeric text 'abc' into input field on input
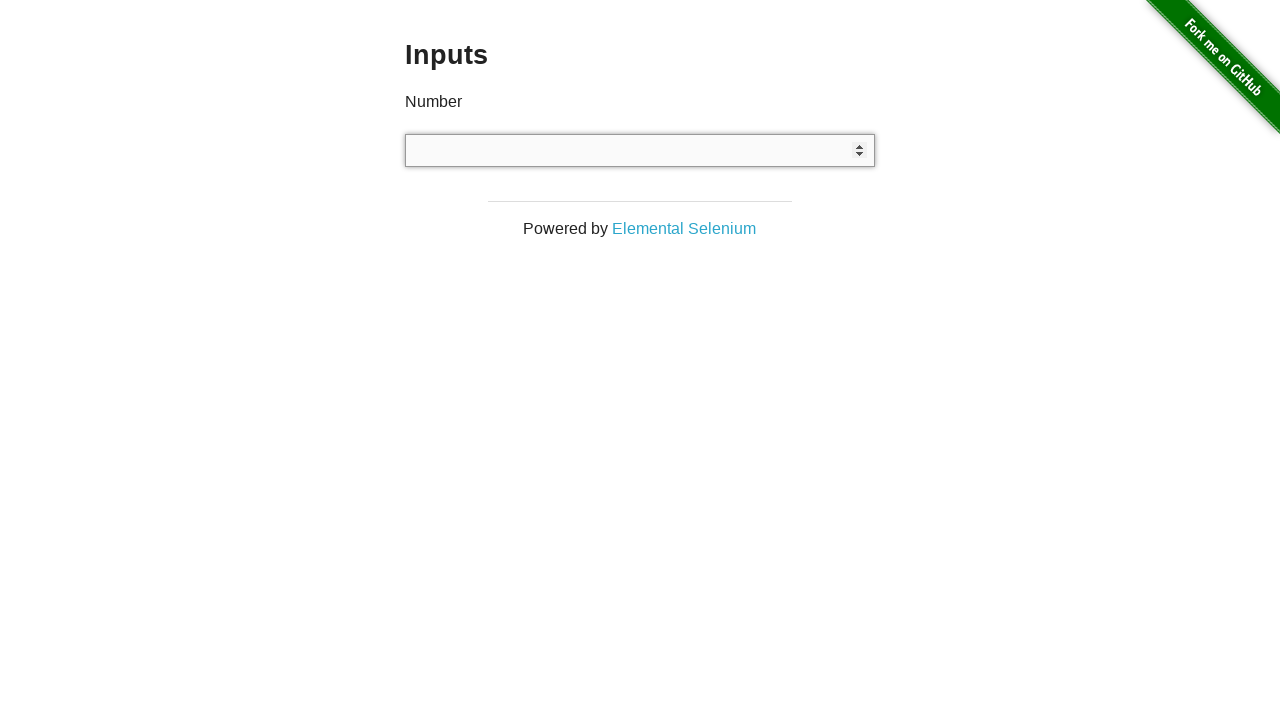

Verified non-numeric input was filtered out and field is empty
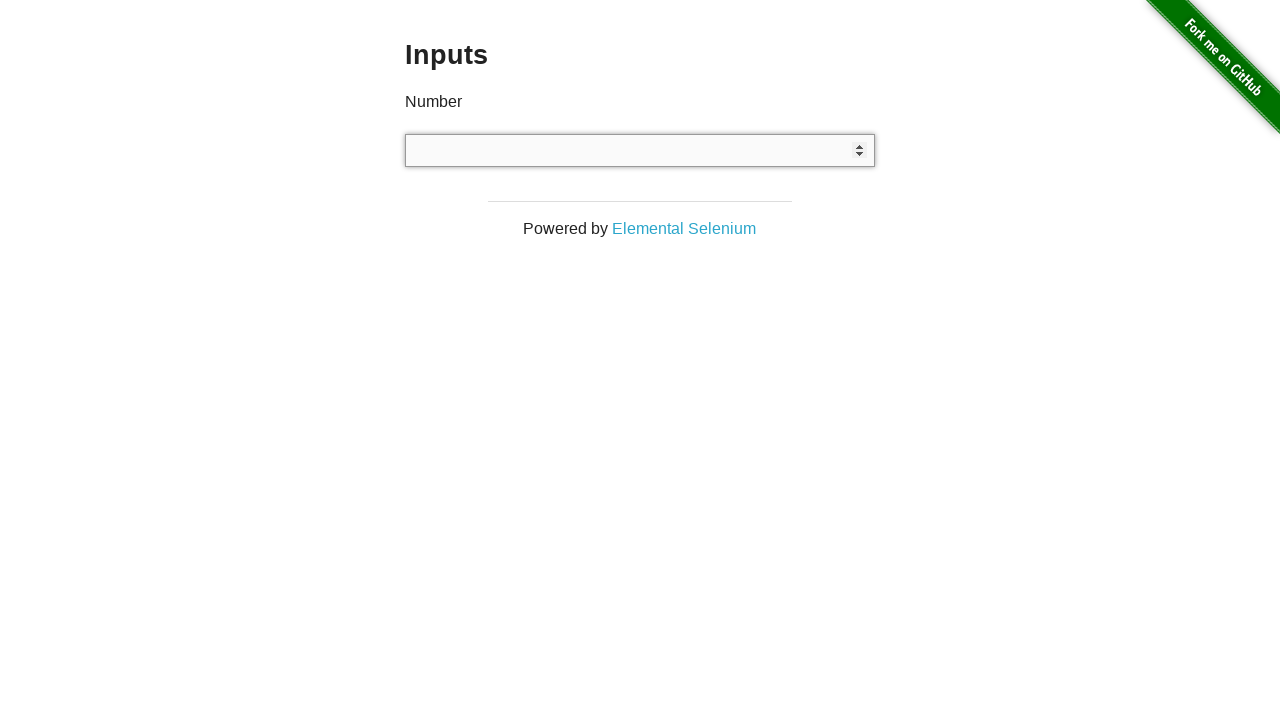

Cleared the input field again on input
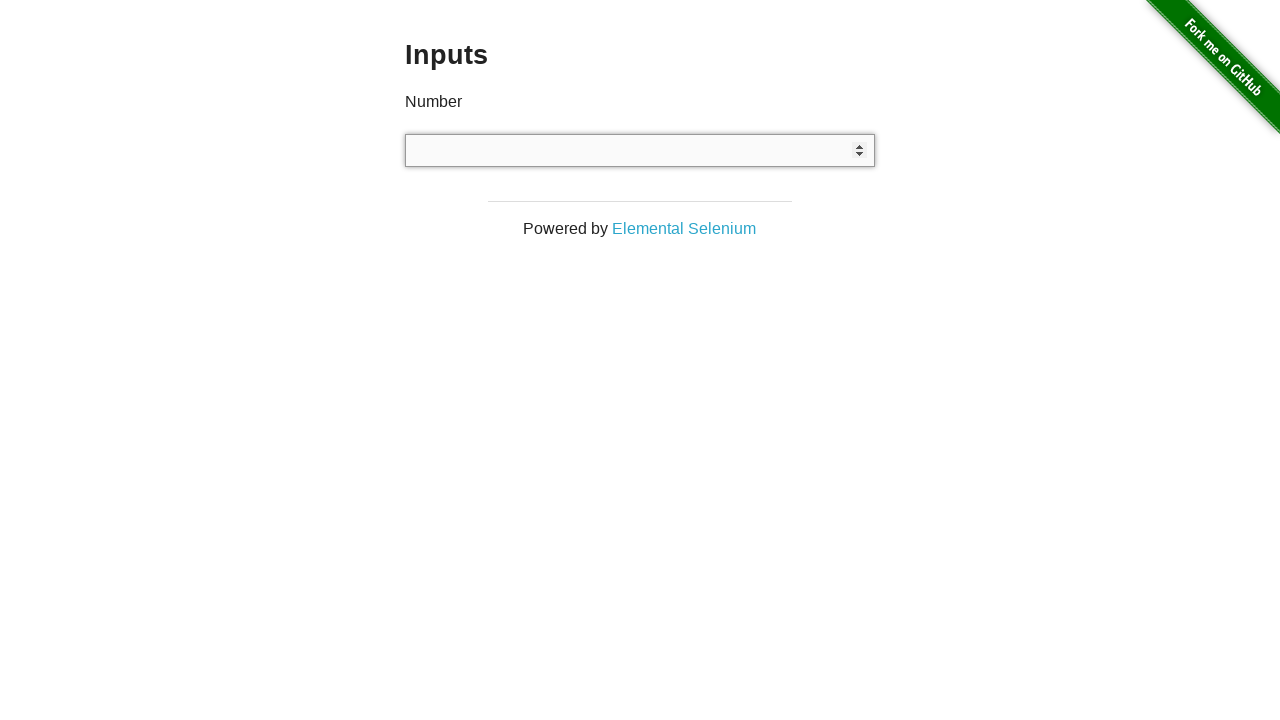

Typed mixed input '12abc' (numbers and letters) into input field on input
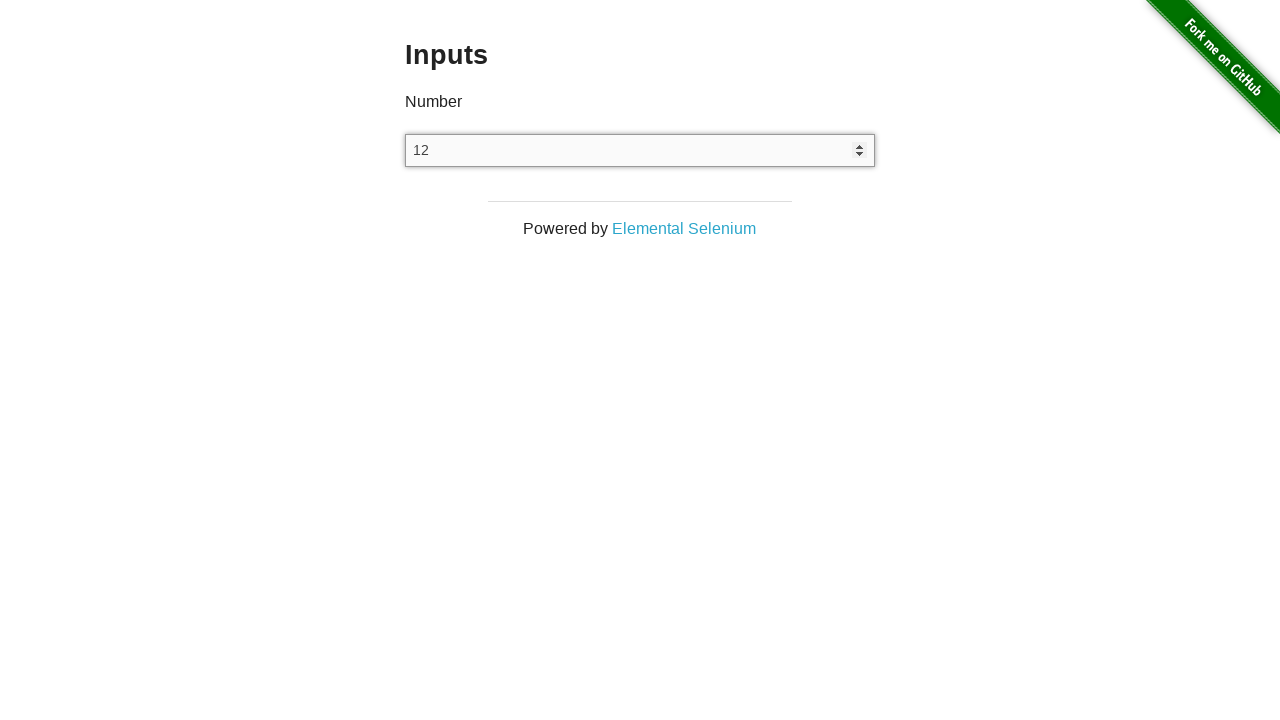

Verified only numeric portion '12' was retained and letters were filtered out
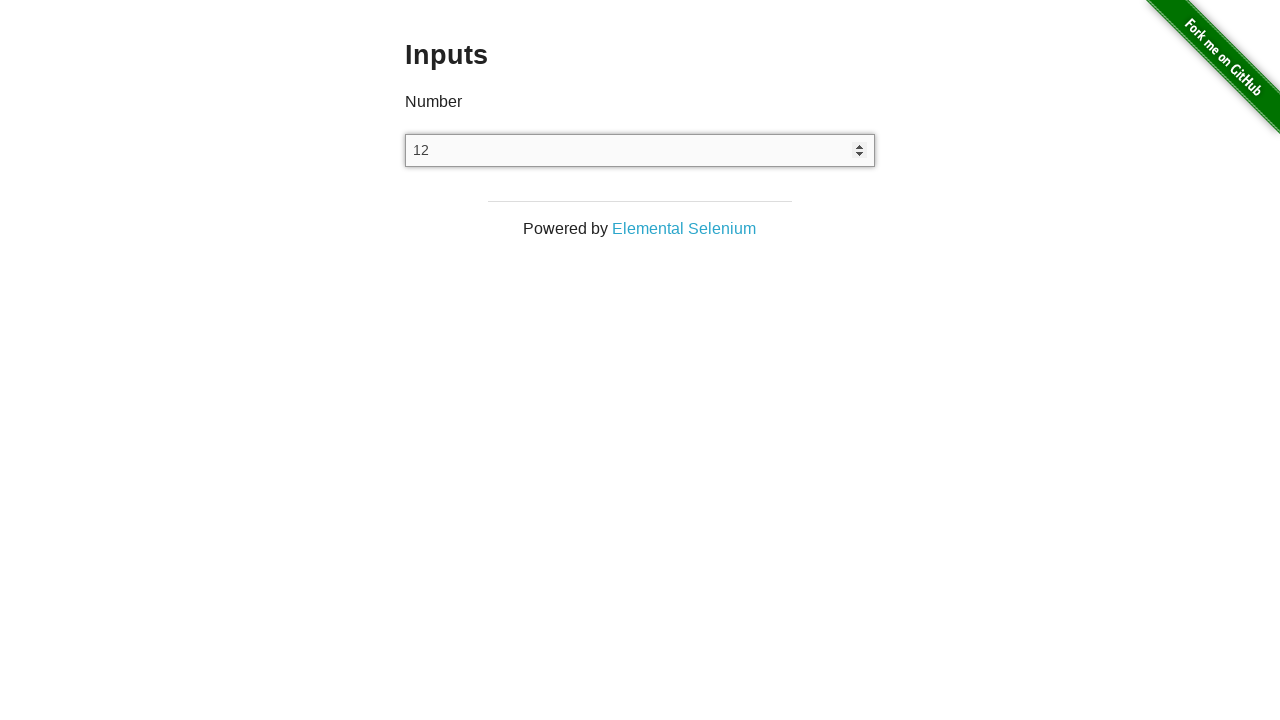

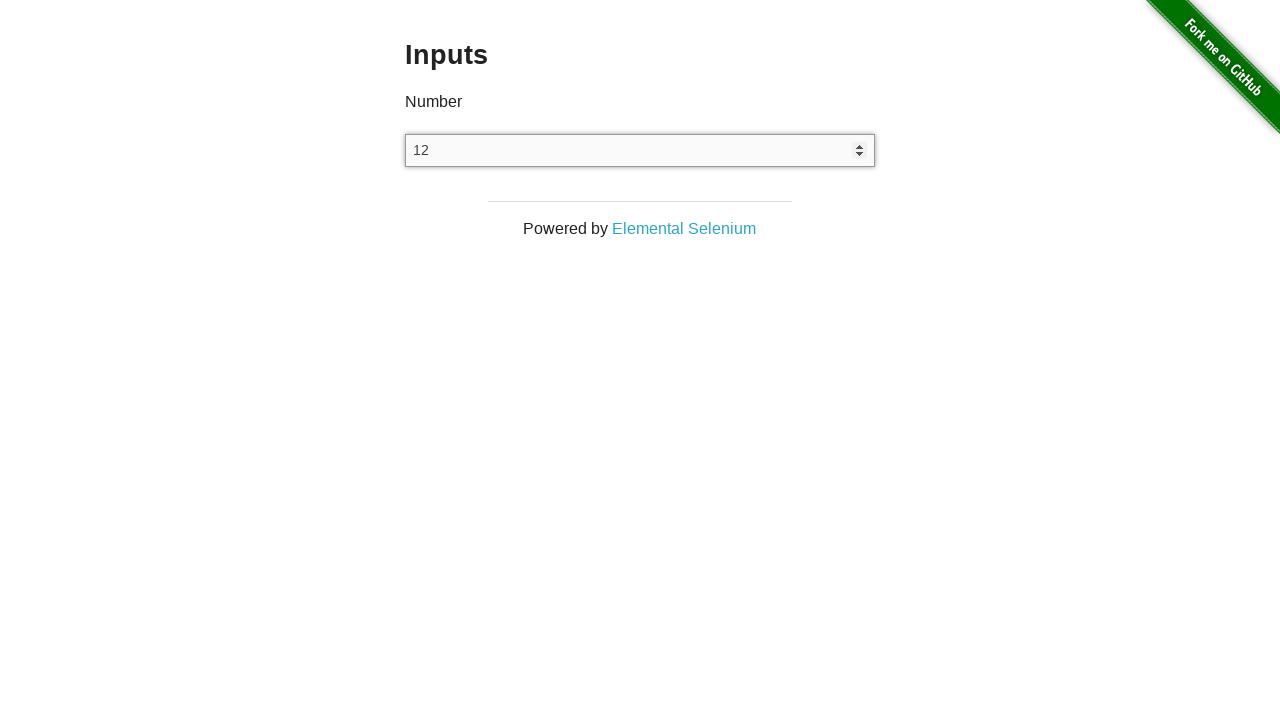